Checks if the checkbox input element is selected on the inputs page

Starting URL: https://www.selenium.dev/selenium/web/inputs.html

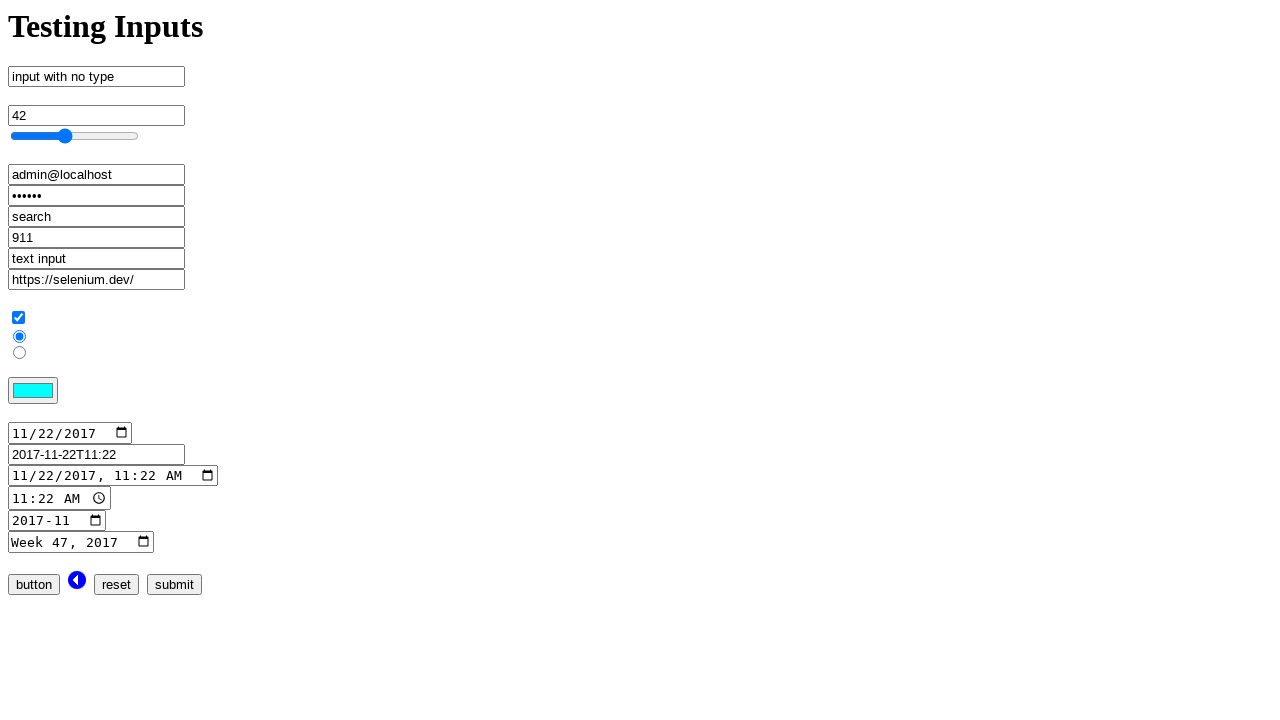

Navigated to inputs page
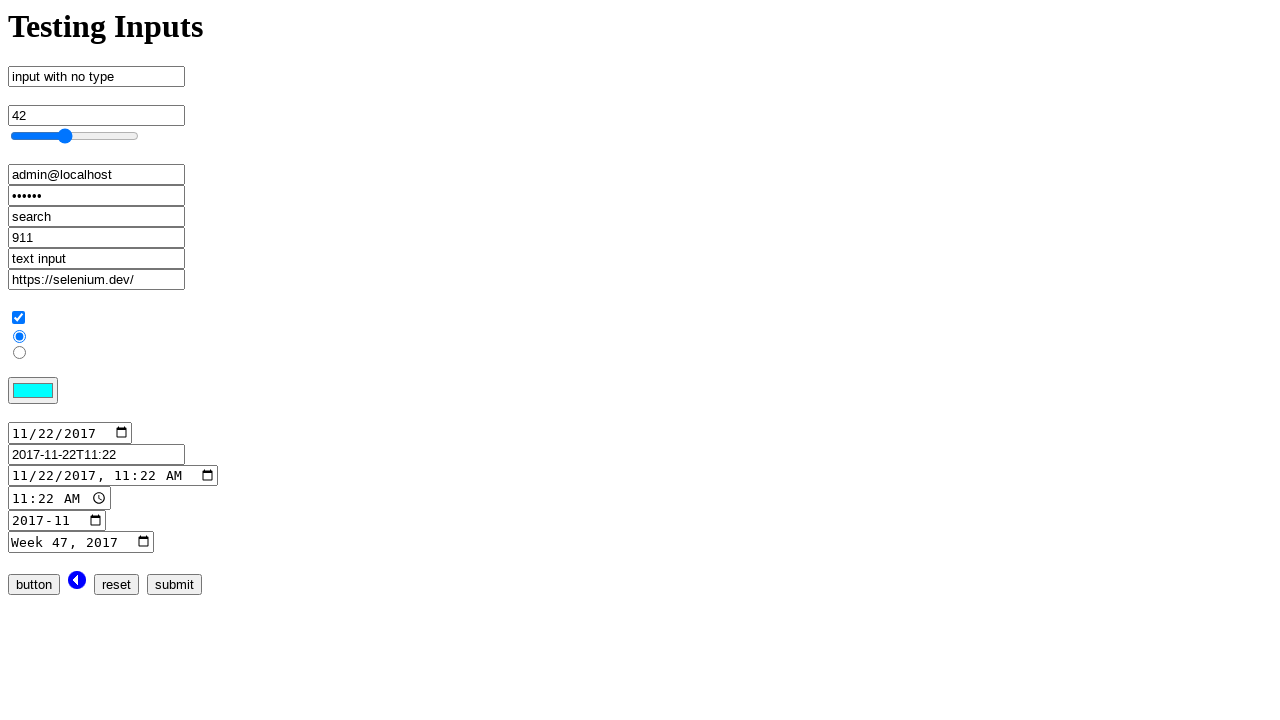

Checked if checkbox input element is selected
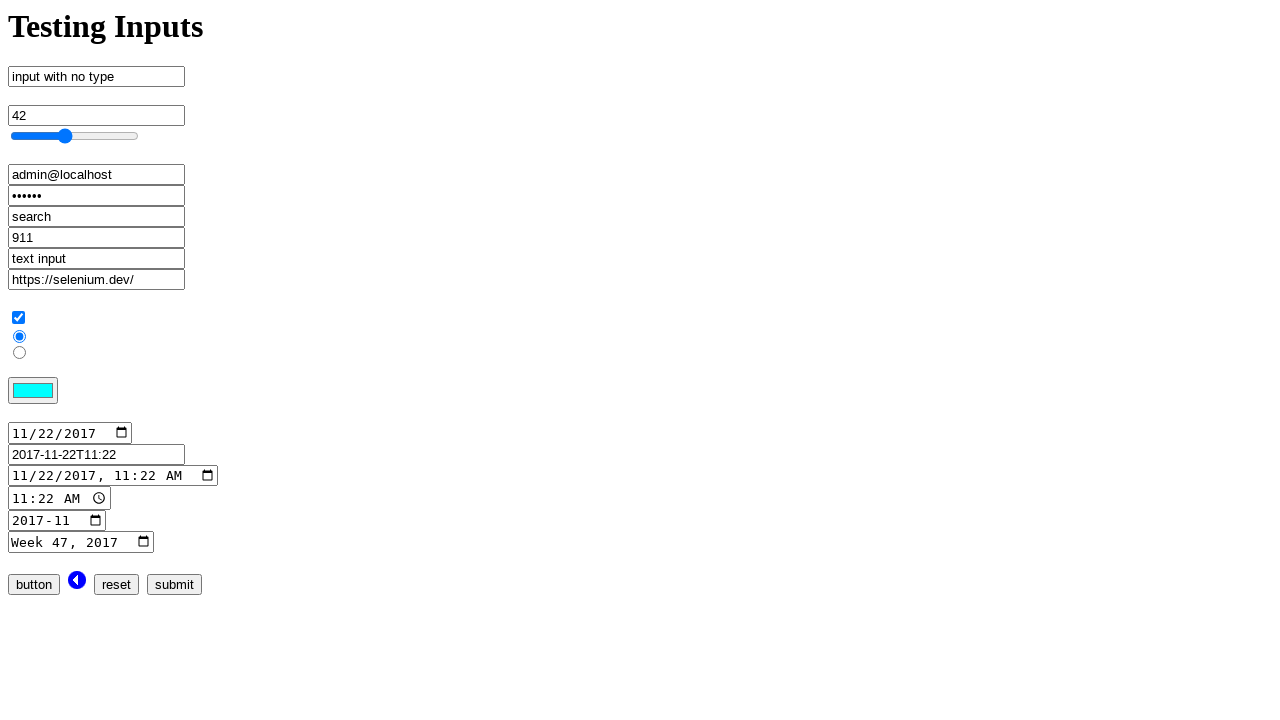

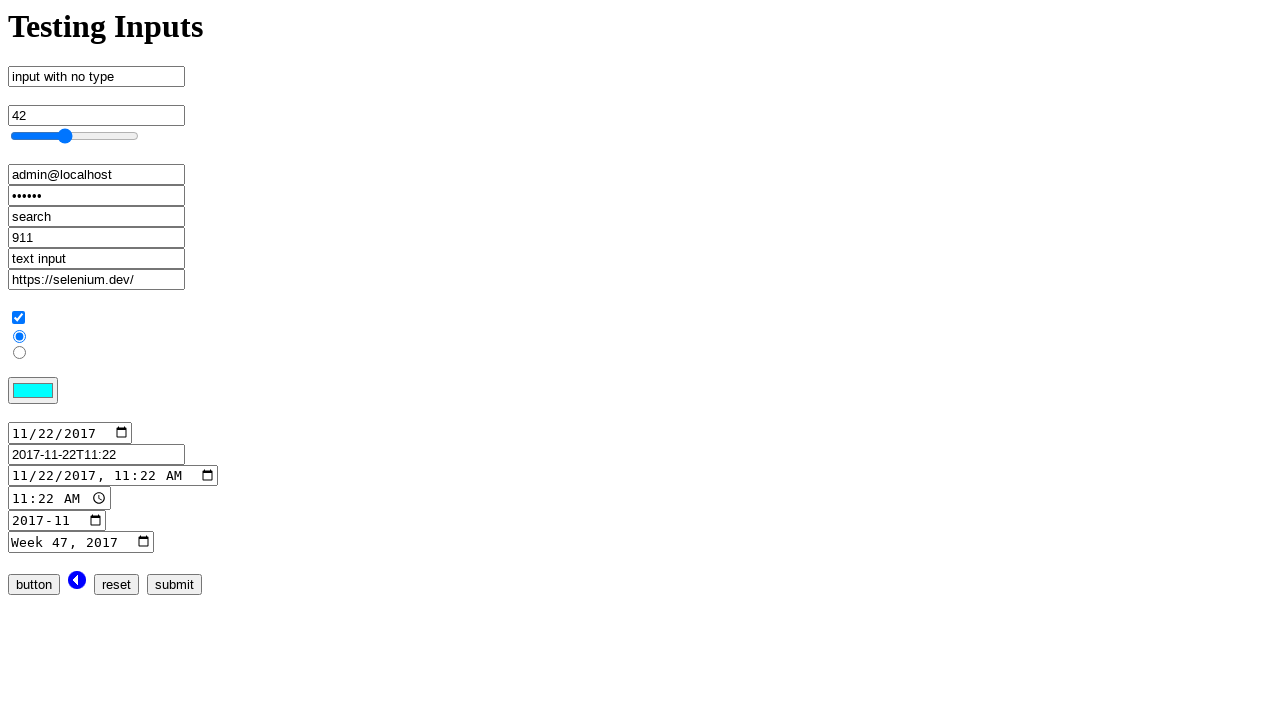